Tests element location on a UI study page by finding a link element with the text "元素定位" (Element Positioning)

Starting URL: https://vip.ceshiren.com/#/ui_study

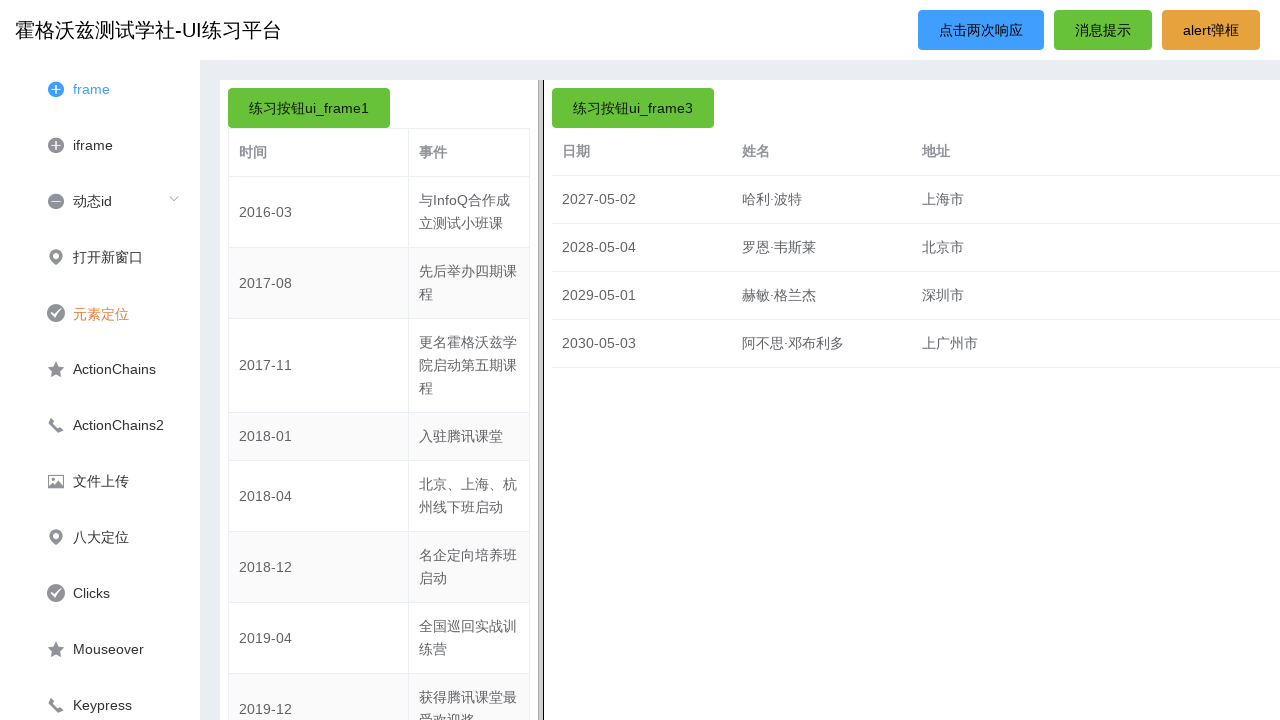

Waited for Element Positioning link to be available
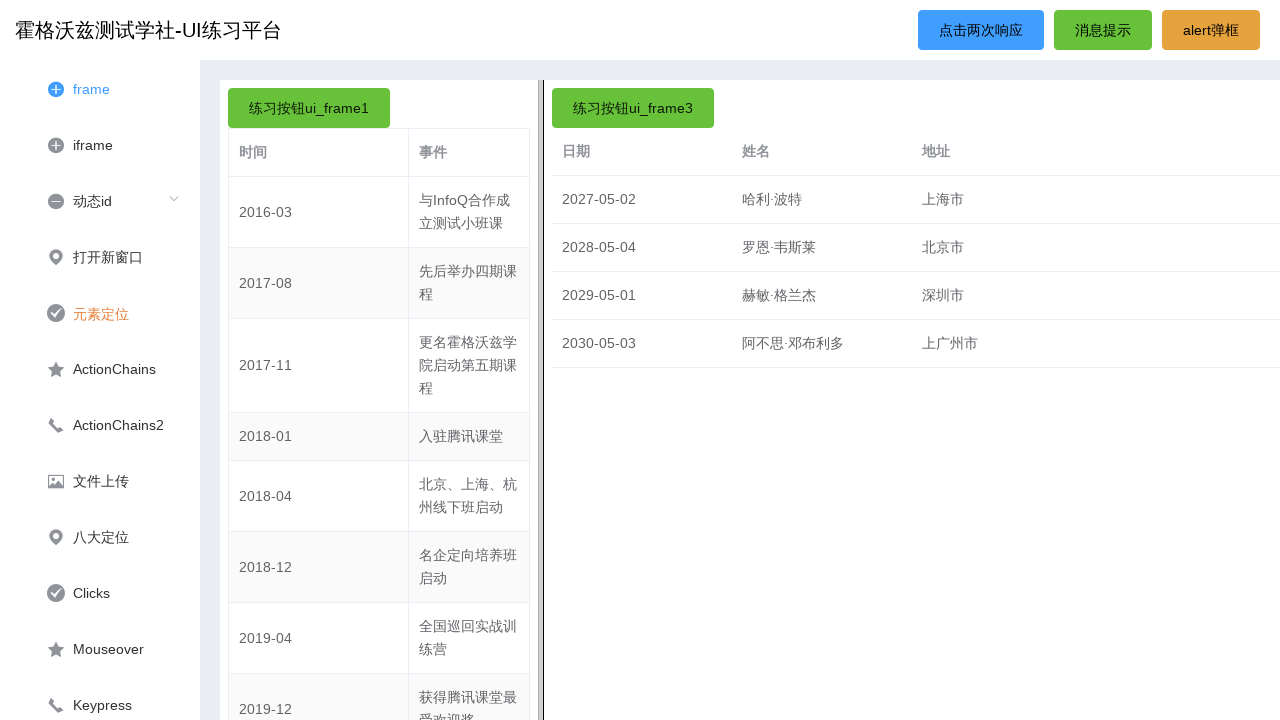

Clicked on Element Positioning link at (101, 314) on a:has-text('元素定位')
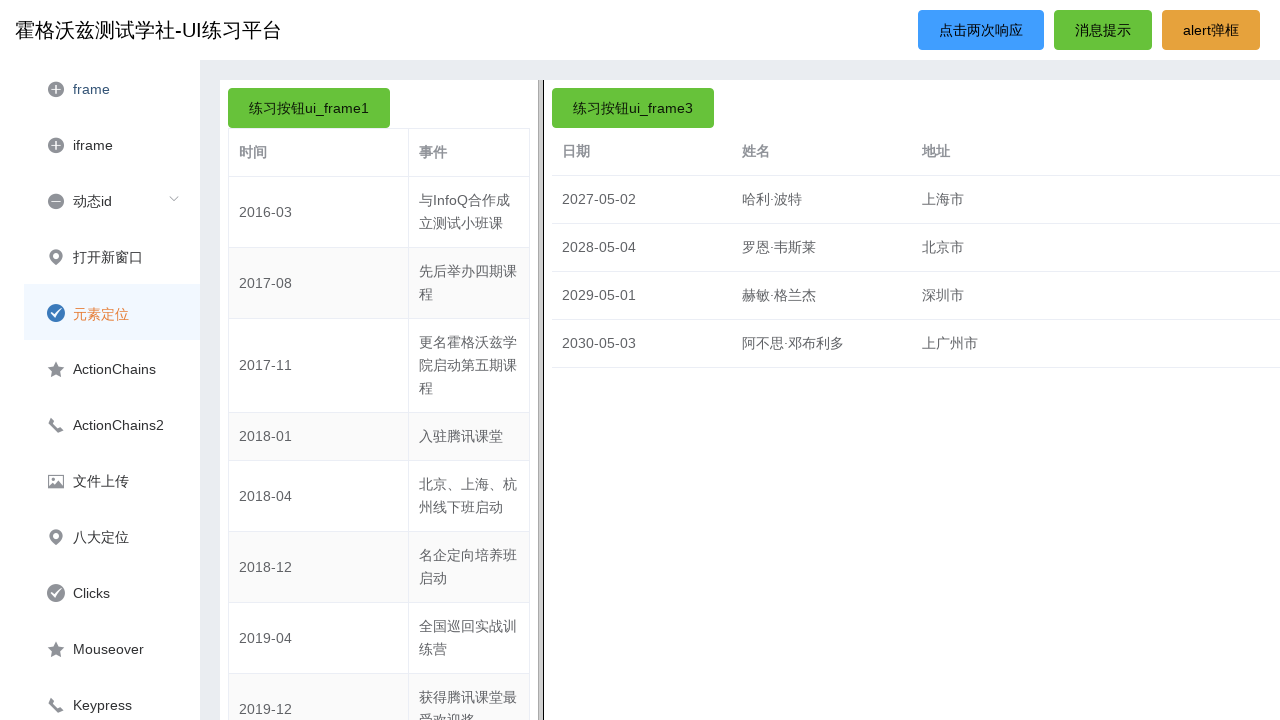

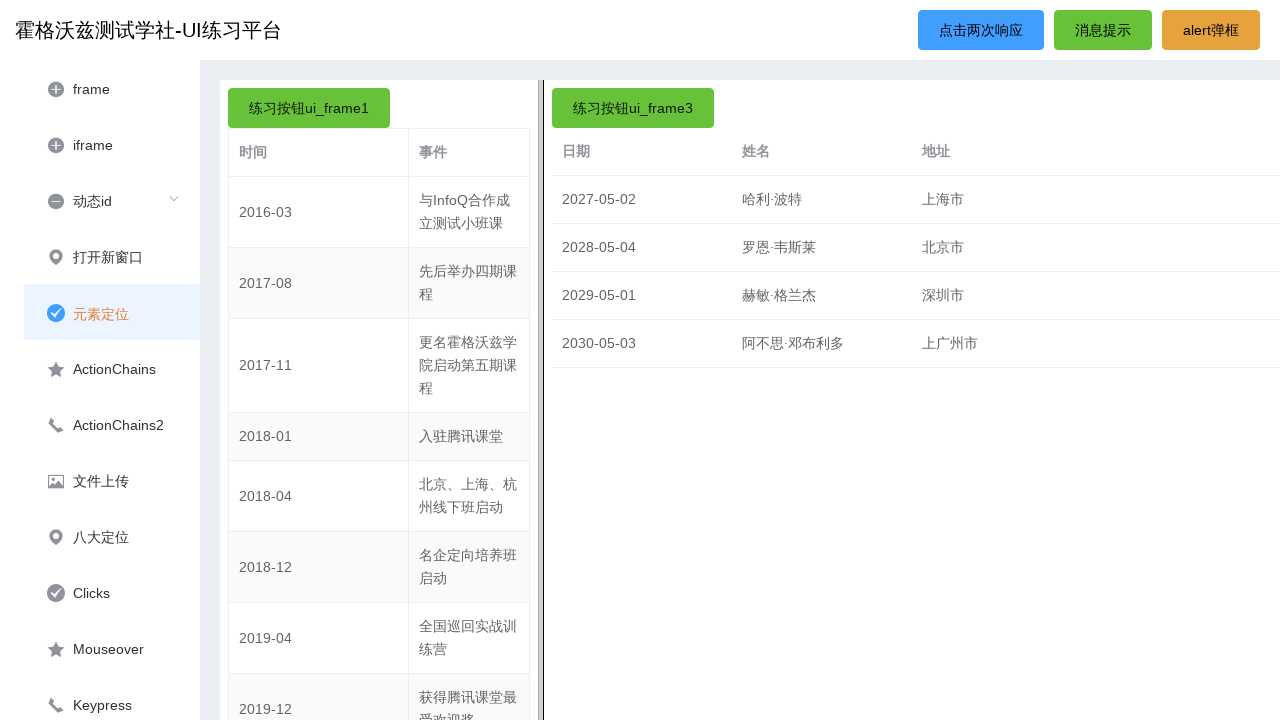